Tests the product search functionality on a Russian vitamin/health products website by entering a search term and verifying the search results page loads

Starting URL: https://altaivita.ru/

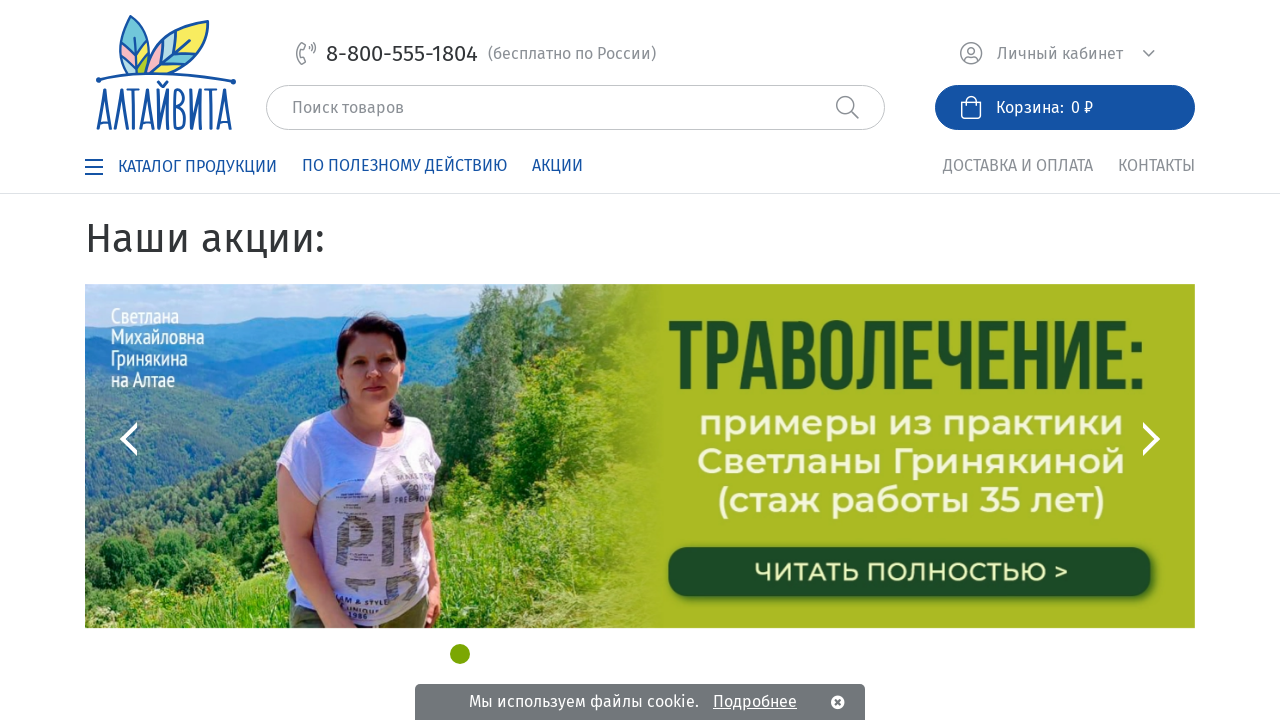

Filled search field with 'витамины' (vitamins) on .searchpro__field-input
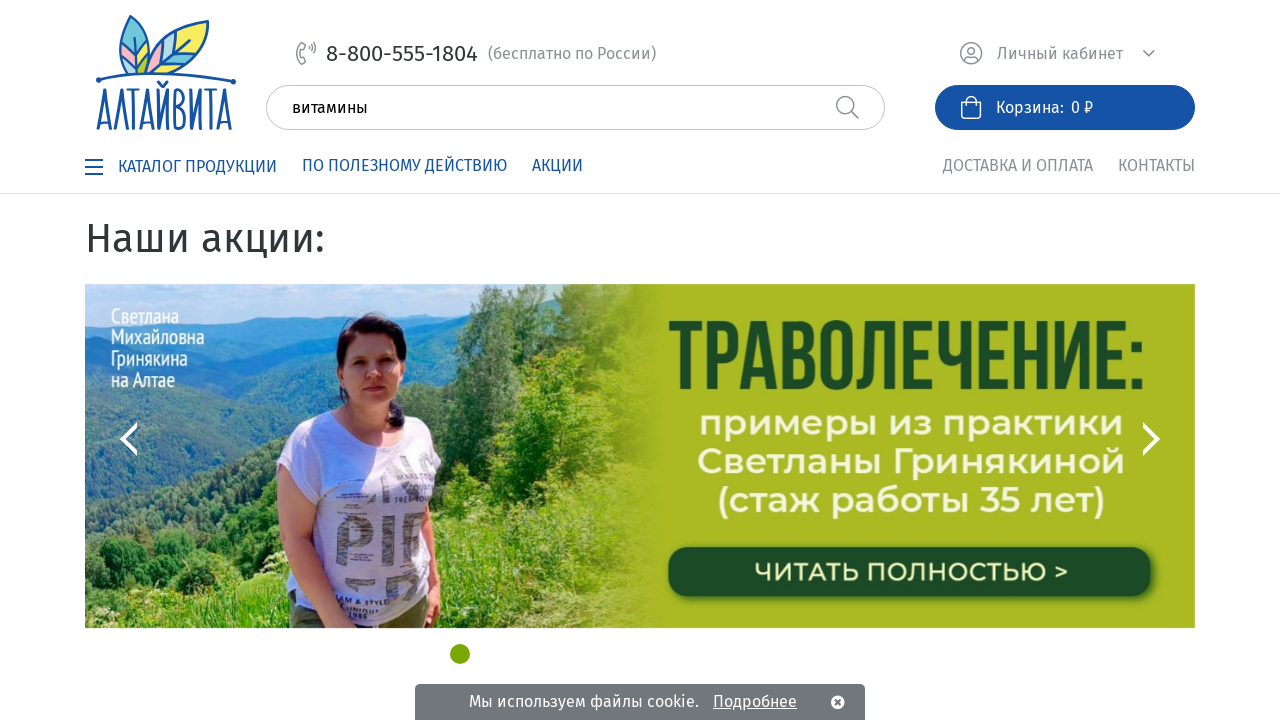

Clicked search button at (847, 108) on div.header__search:nth-child(2) > div:nth-child(1) > div:nth-child(2) > div:nth-
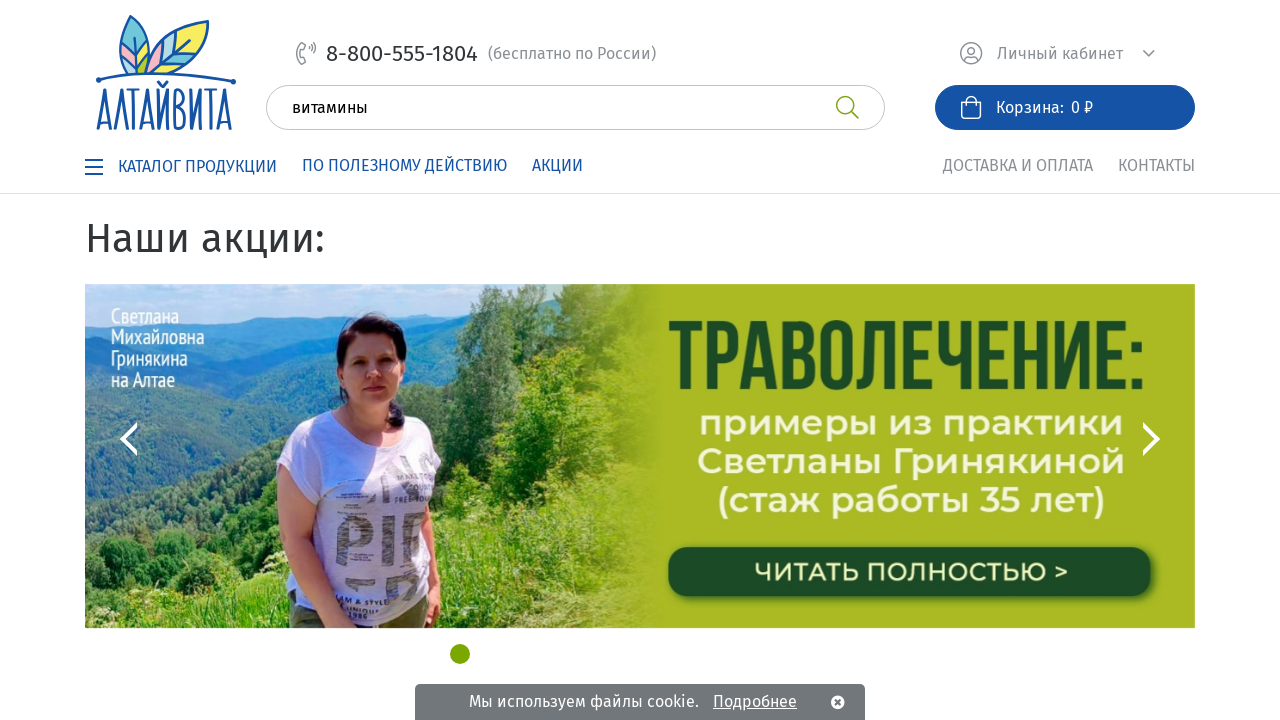

Search results page loaded with breadcrumb navigation visible
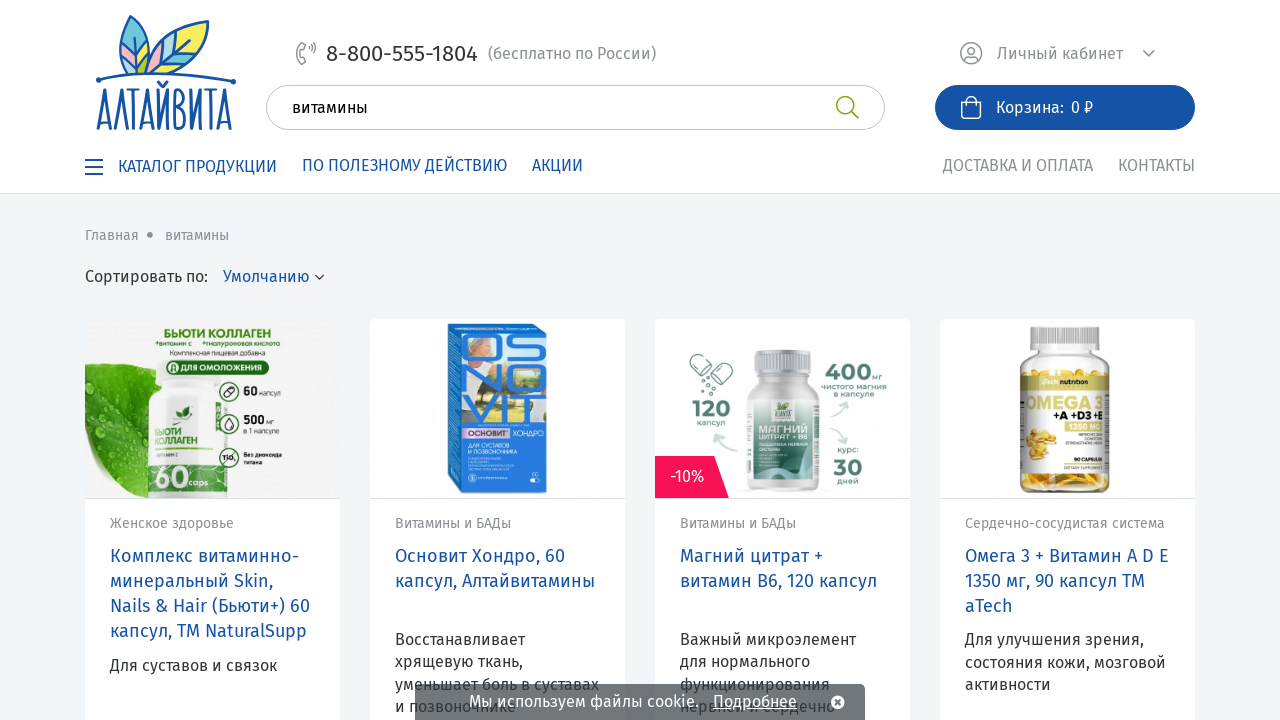

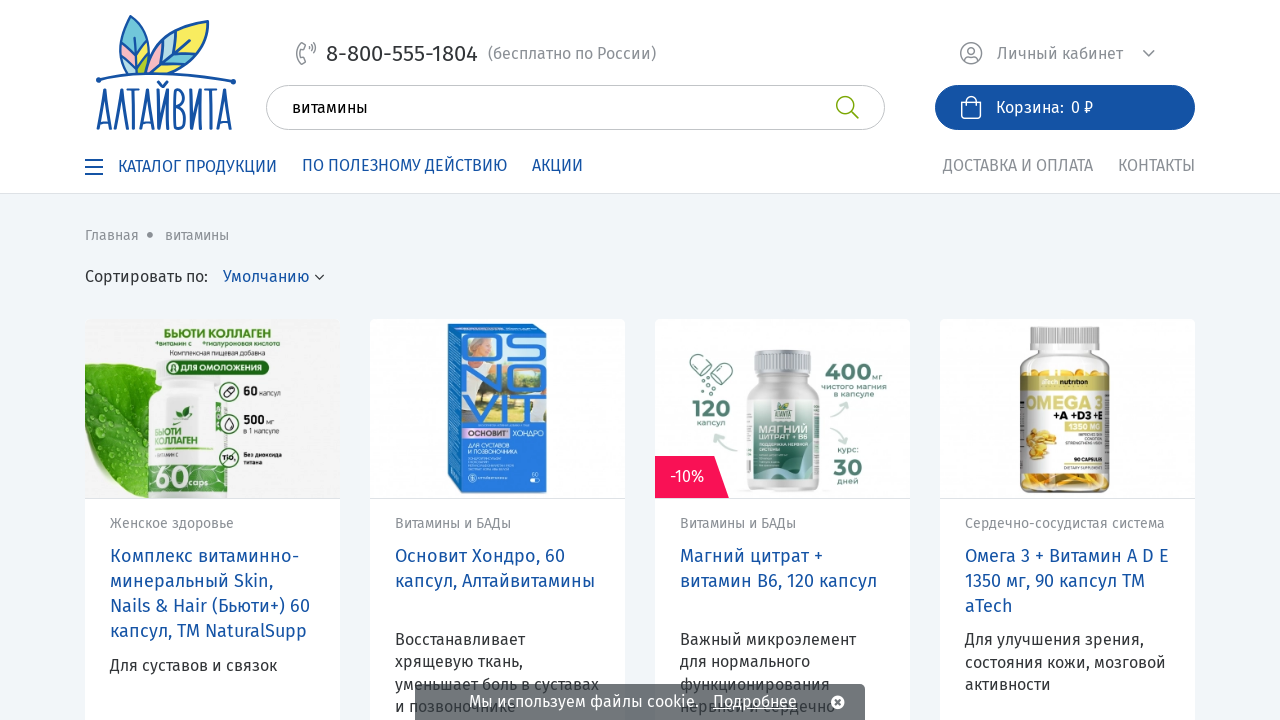